Tests train search functionality on erail.in by entering source and destination stations, disabling date selection, and verifying train results are displayed

Starting URL: https://erail.in/

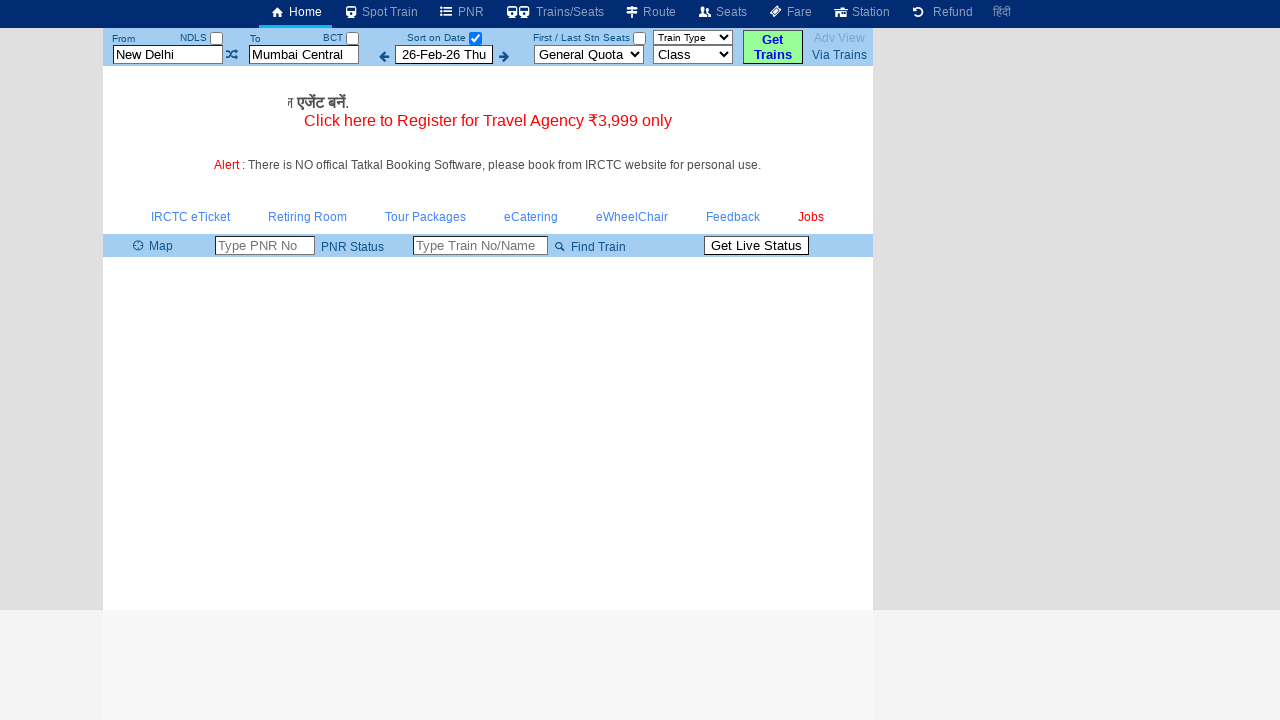

Cleared source station field on #txtStationFrom
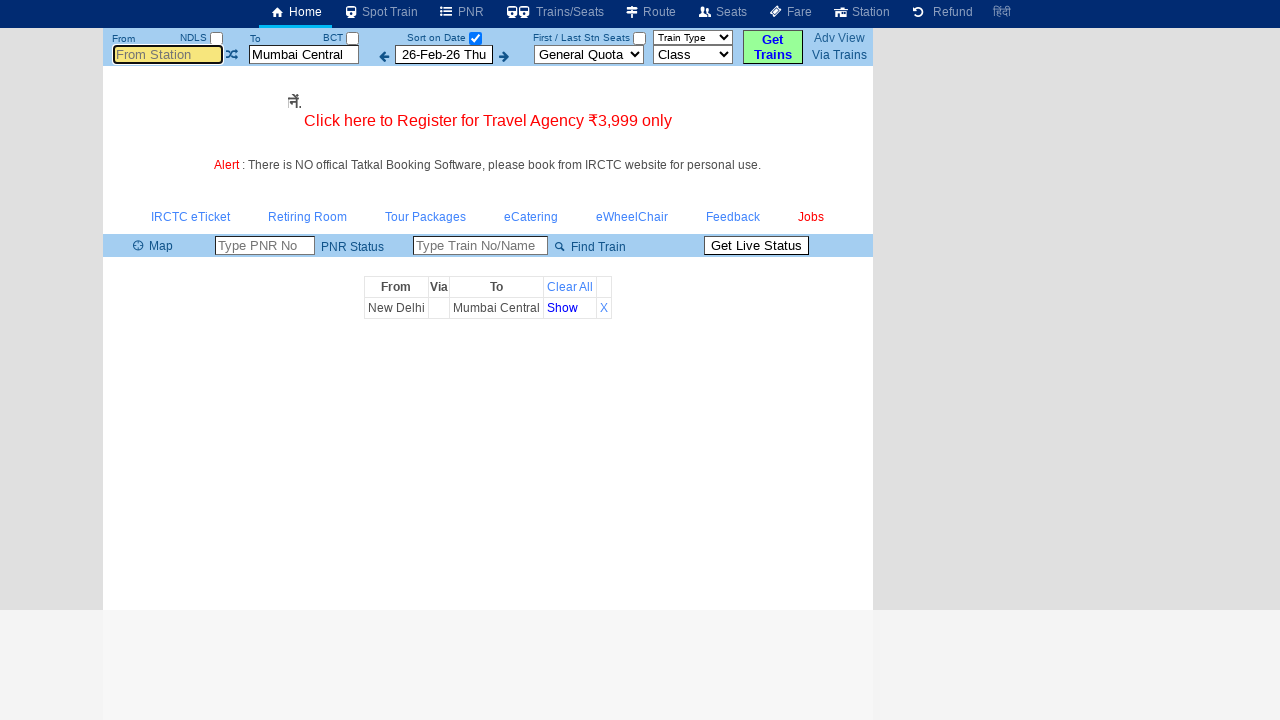

Filled source station field with 'MAS' on #txtStationFrom
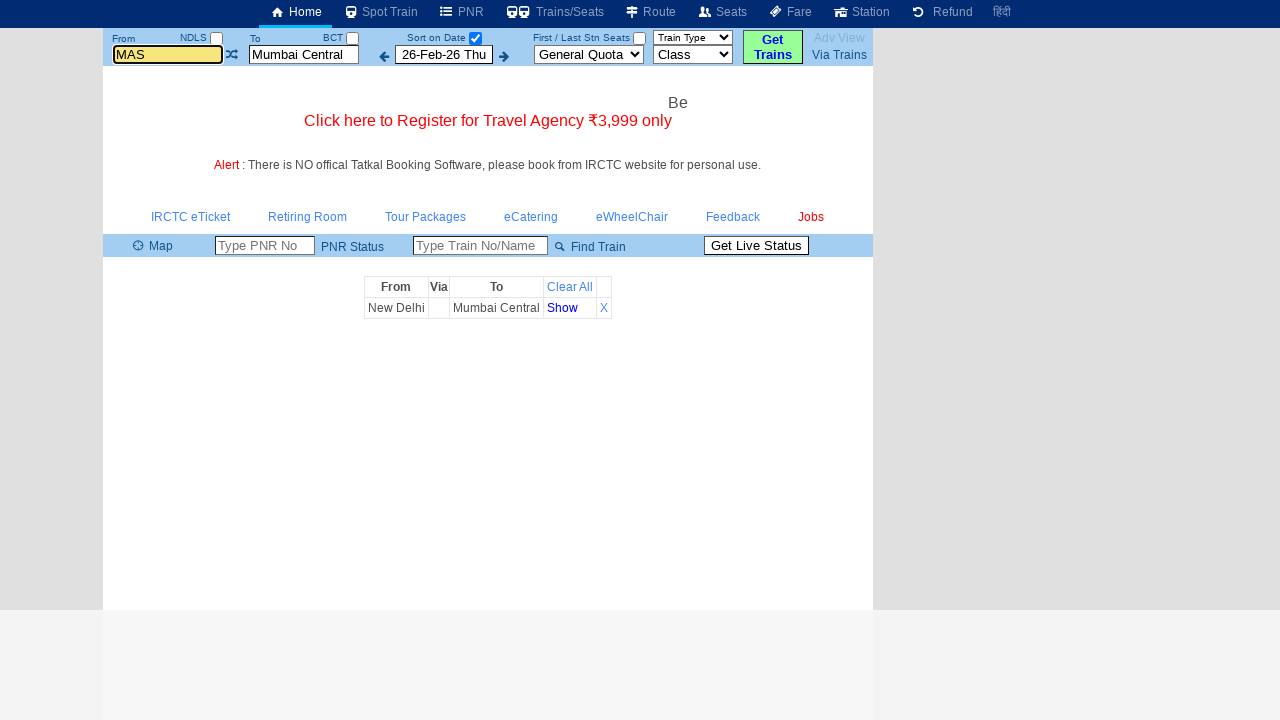

Pressed Enter to confirm source station selection on #txtStationFrom
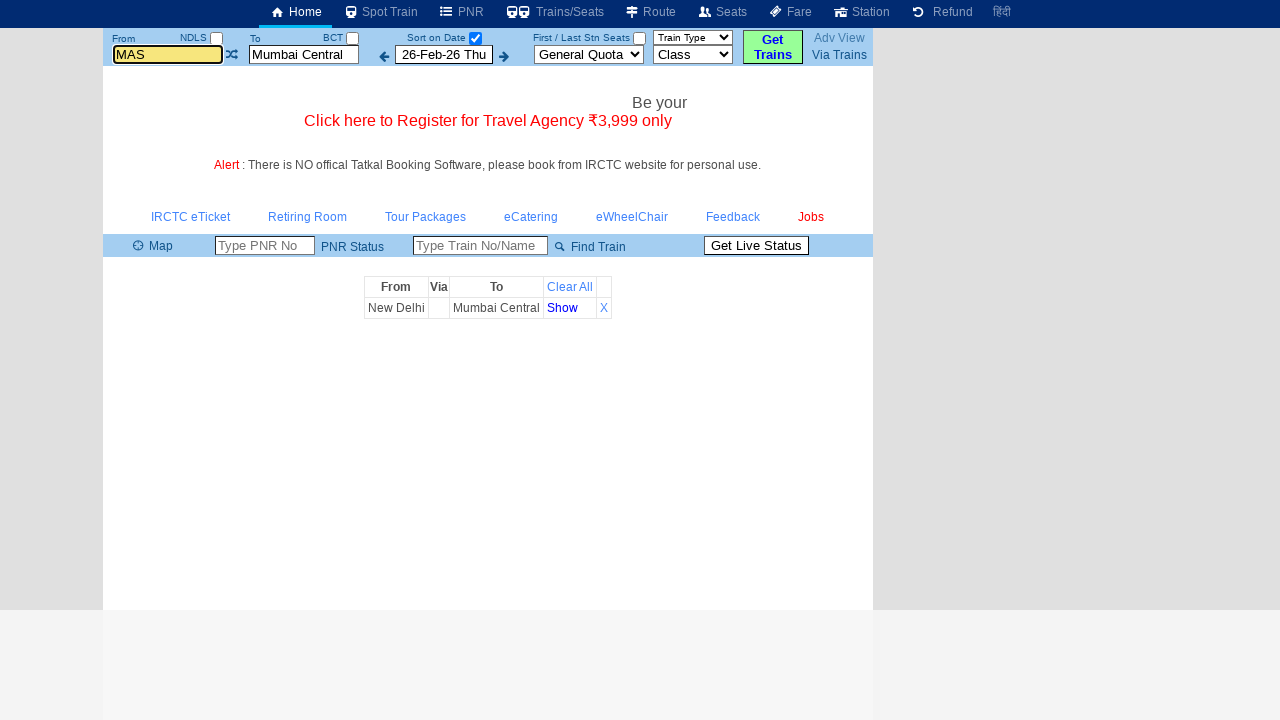

Cleared destination station field on #txtStationTo
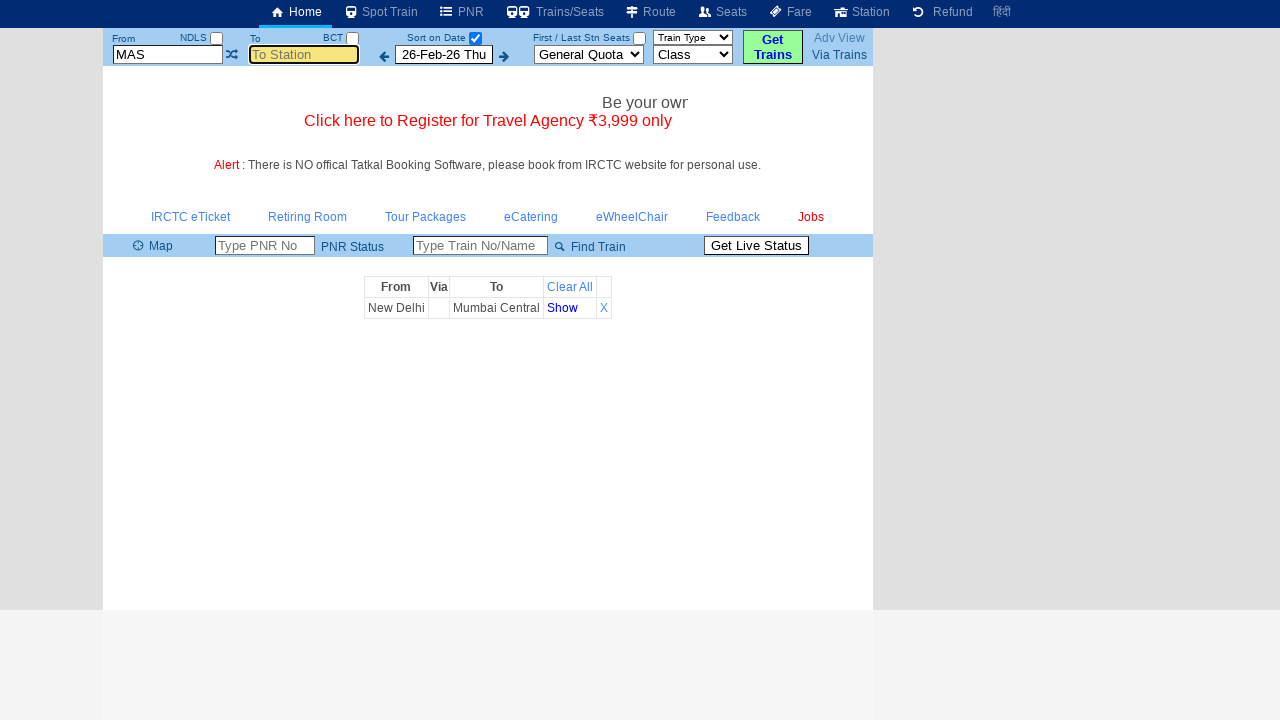

Filled destination station field with 'MDU' on #txtStationTo
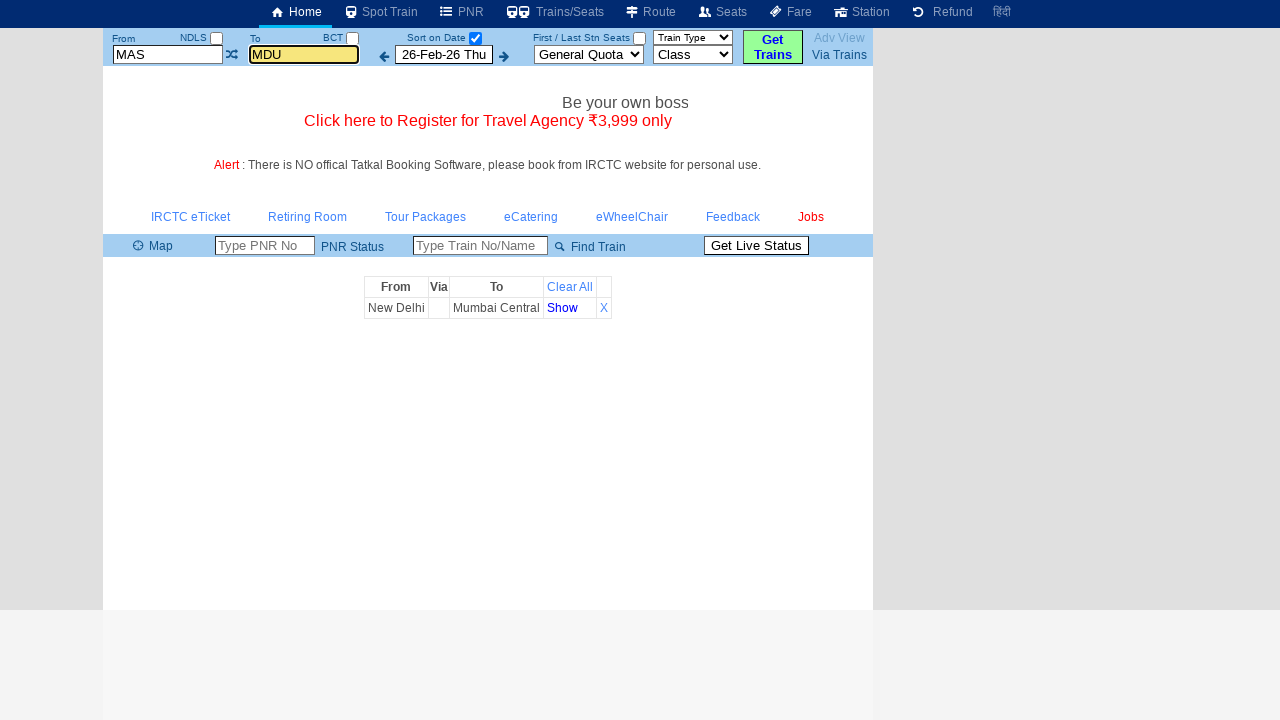

Pressed Enter to confirm destination station selection on #txtStationTo
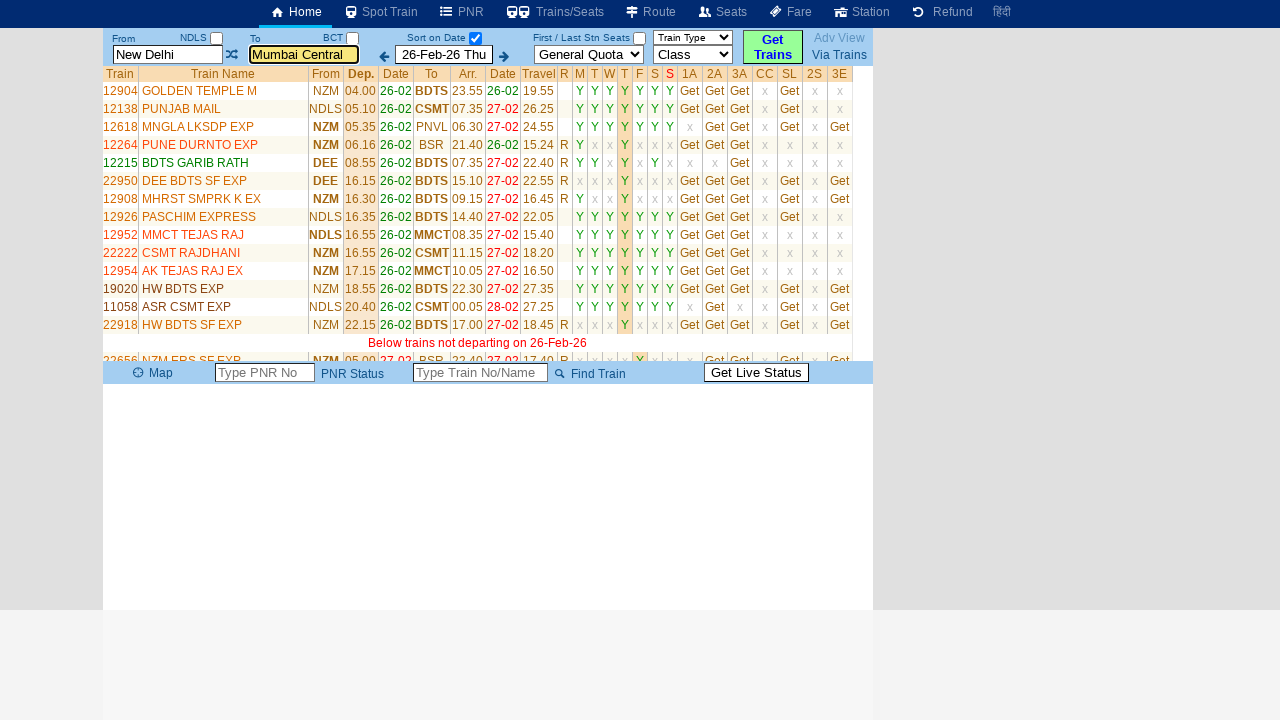

Unchecked the 'Select Date Only' checkbox at (475, 38) on #chkSelectDateOnly
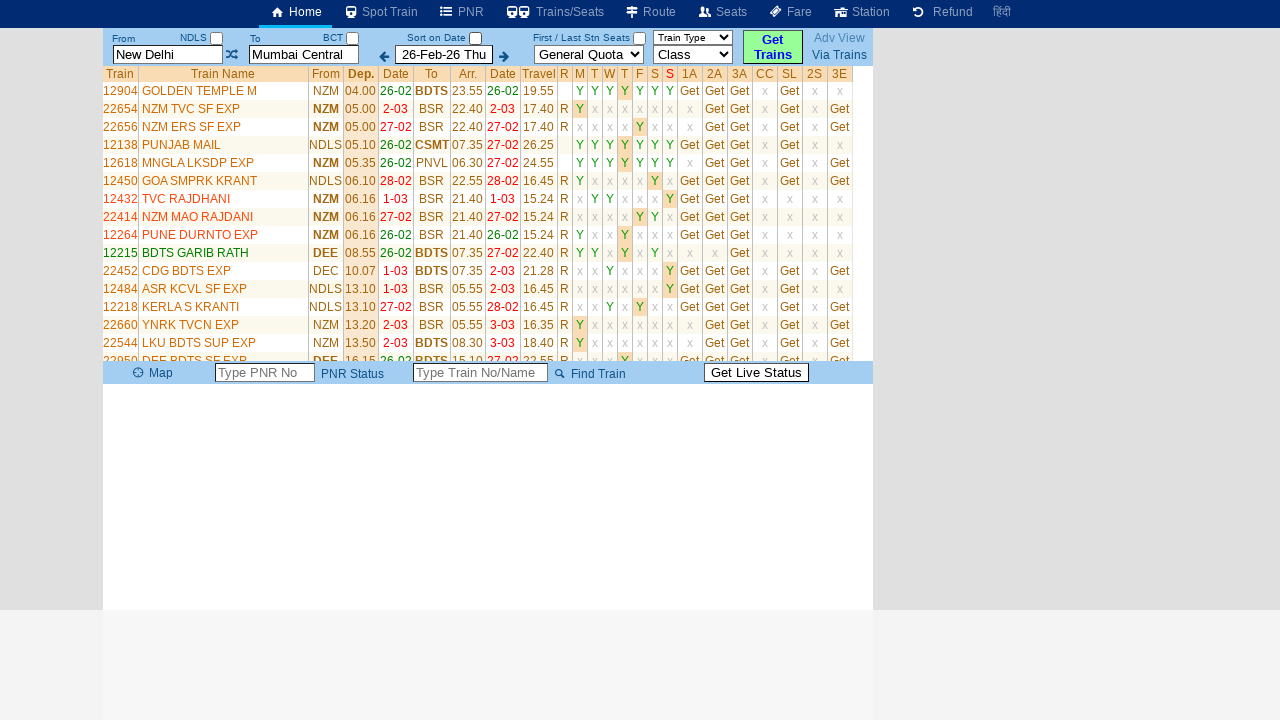

Waited 5 seconds for train results to load
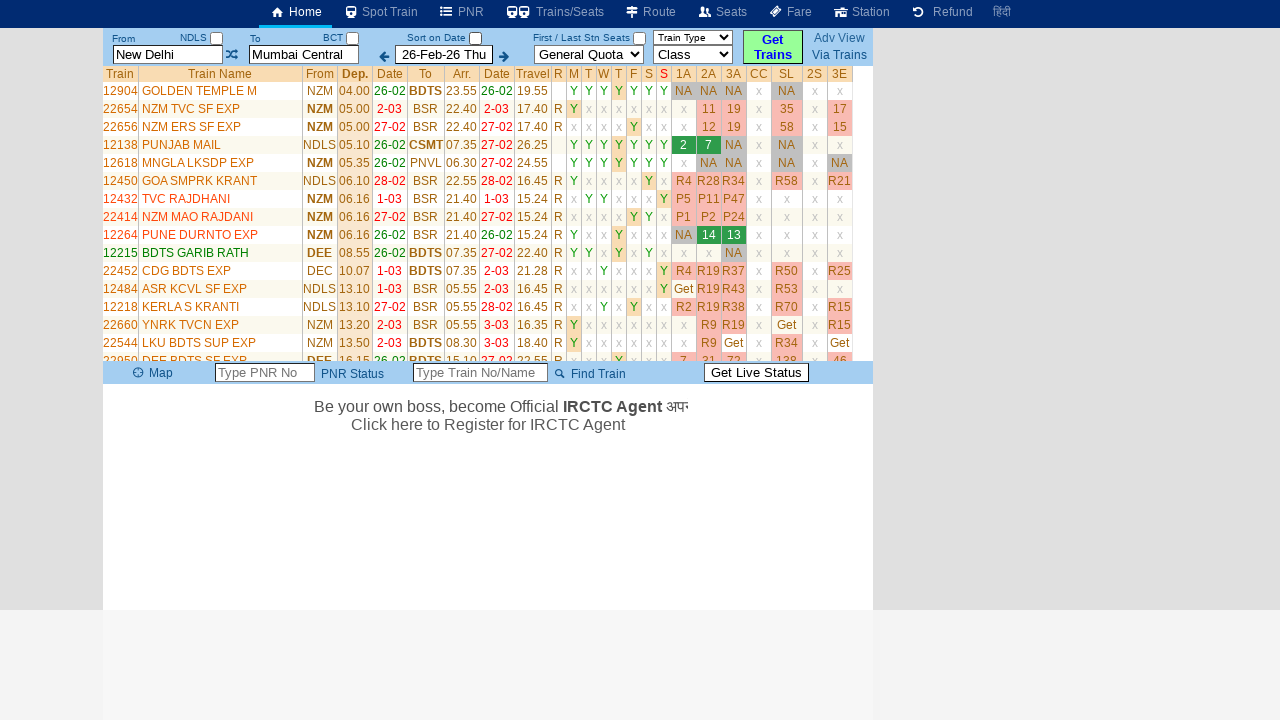

Verified train results table is displayed with train list rows
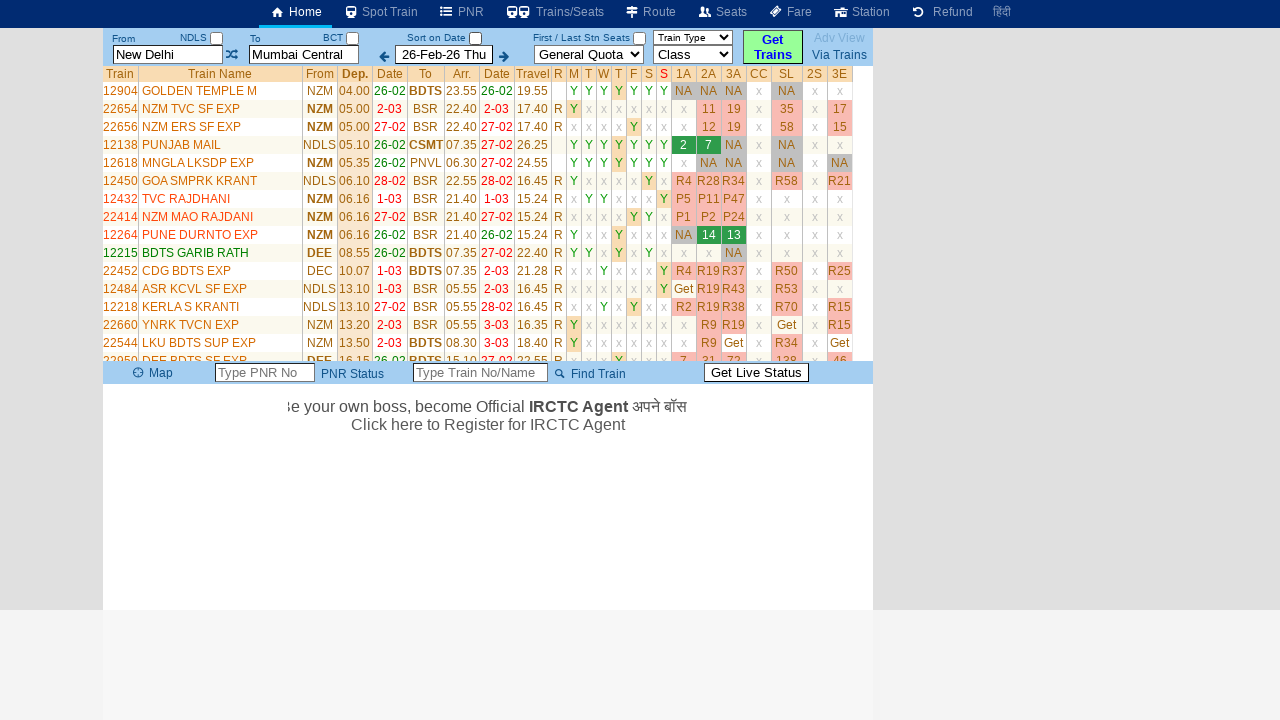

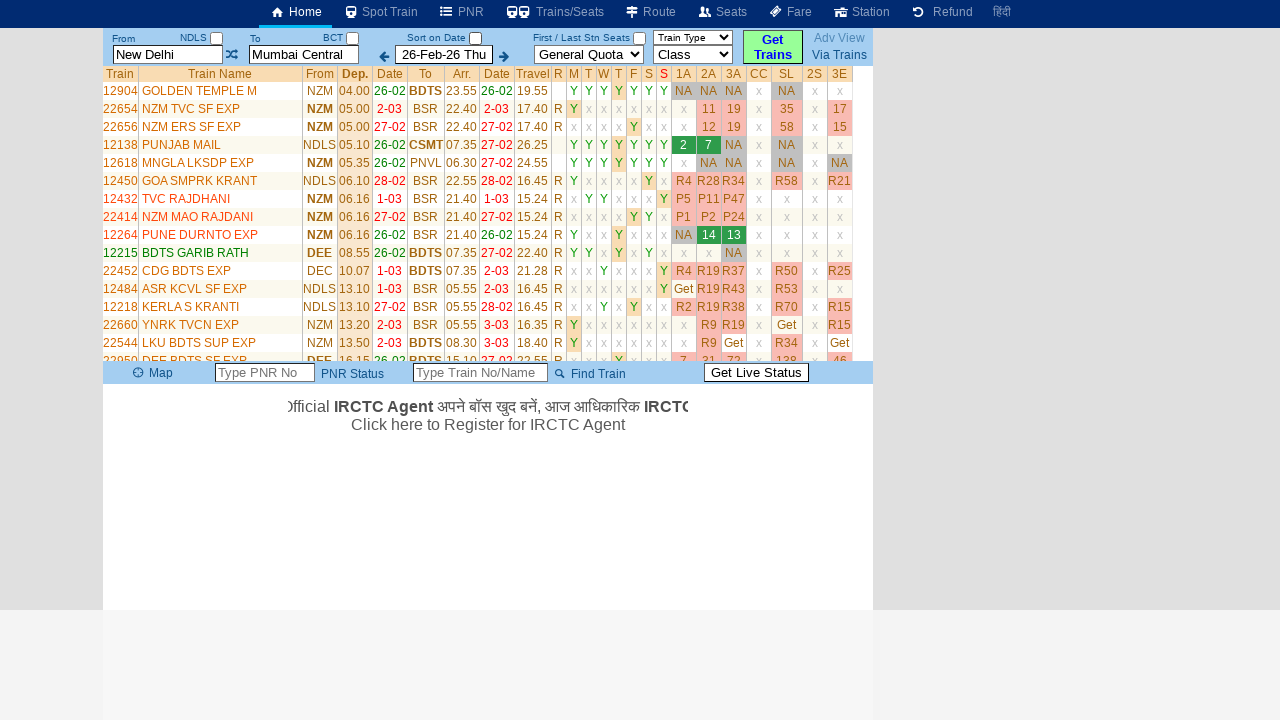